Tests searching for "ca" and adding the third product to cart

Starting URL: https://rahulshettyacademy.com/seleniumPractise/#/

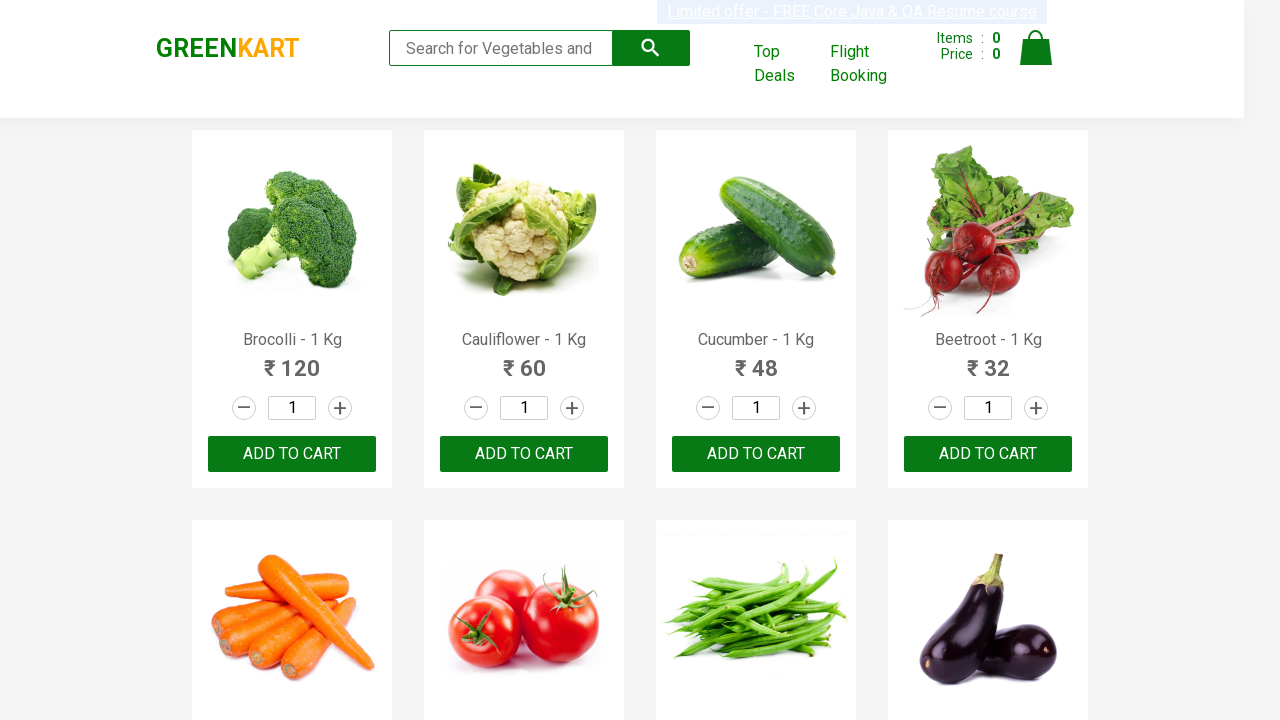

Cleared search keyword field on .search-keyword
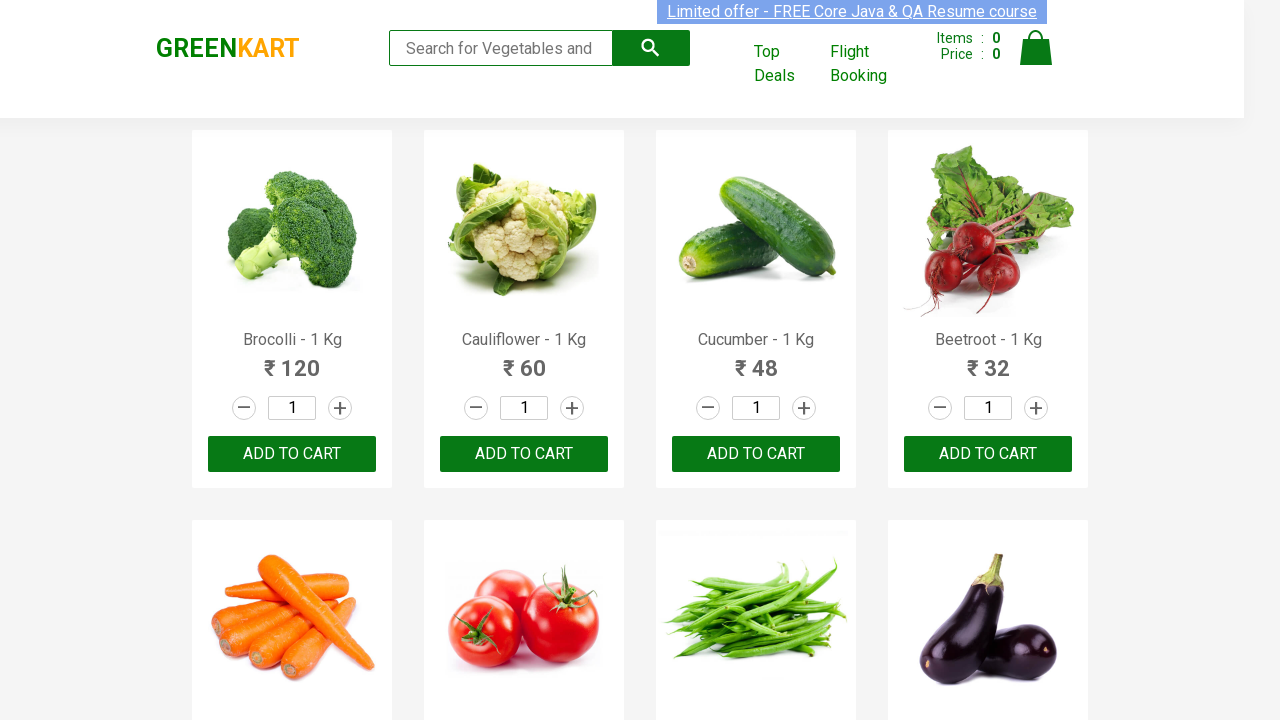

Filled search keyword field with 'ca' on .search-keyword
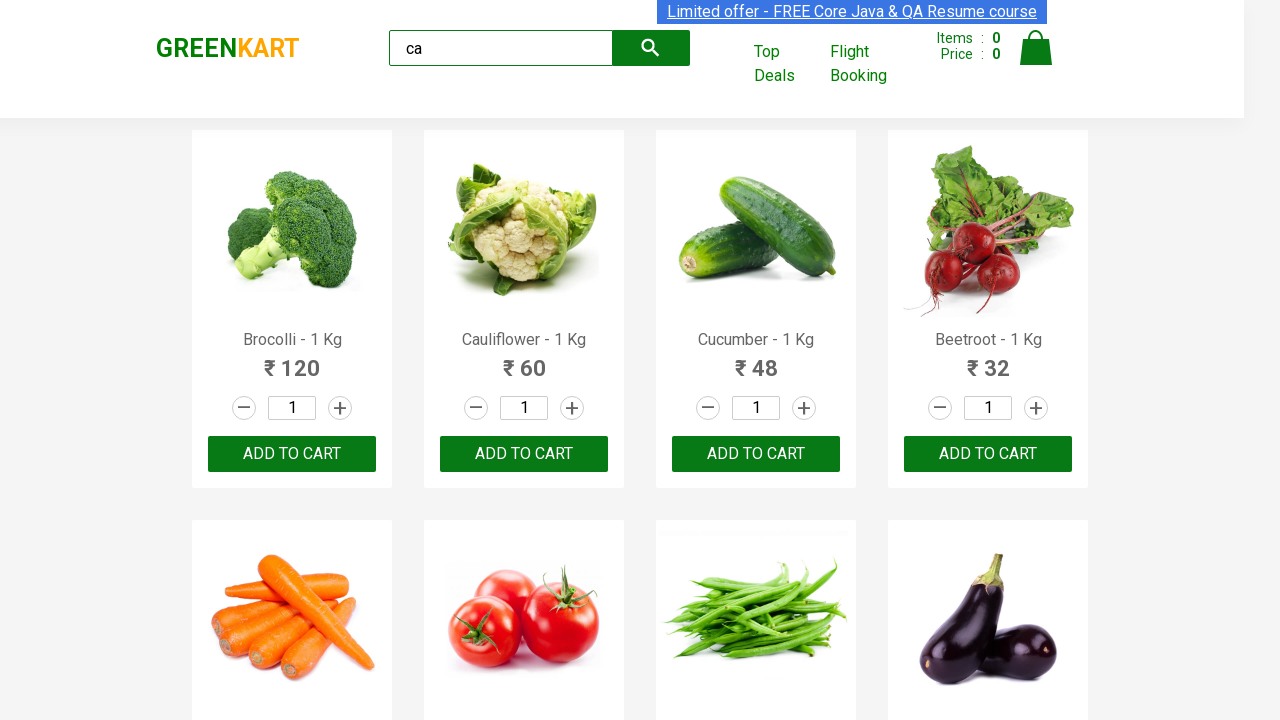

Waited 2 seconds for products to filter by search term 'ca'
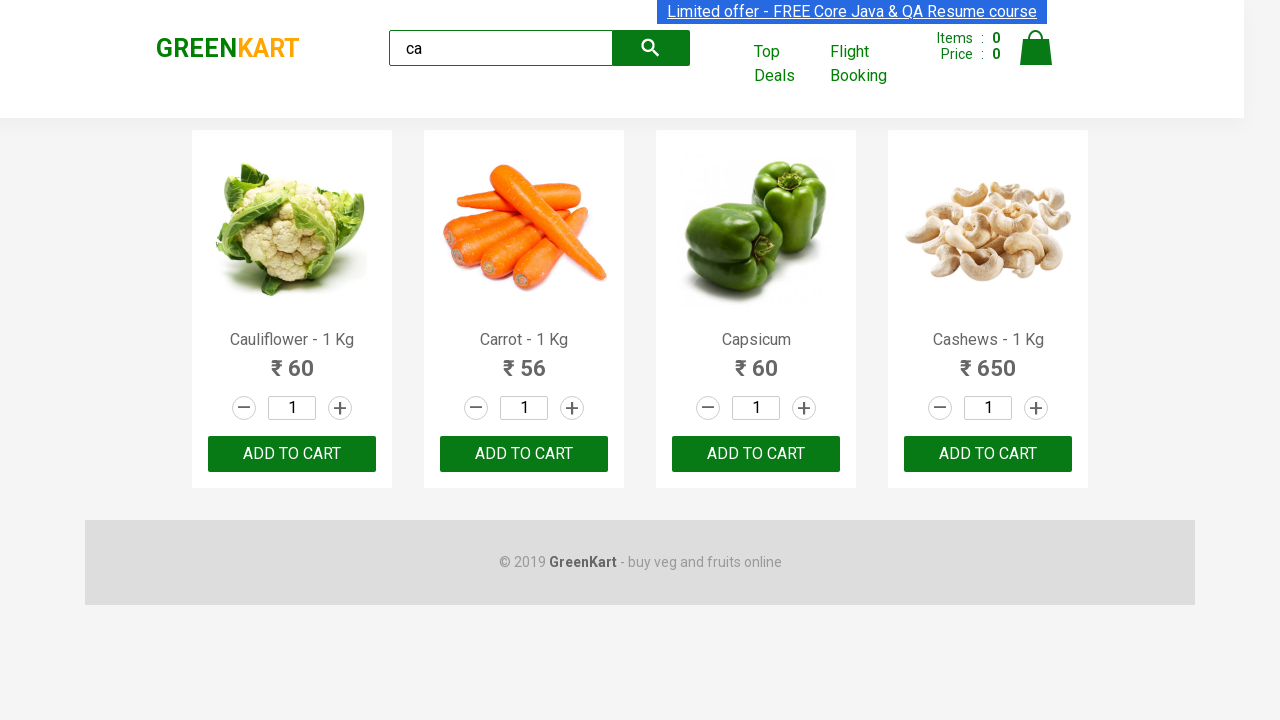

Clicked ADD TO CART button on the third product at (756, 454) on .products .product >> nth=2 >> text=ADD TO CART
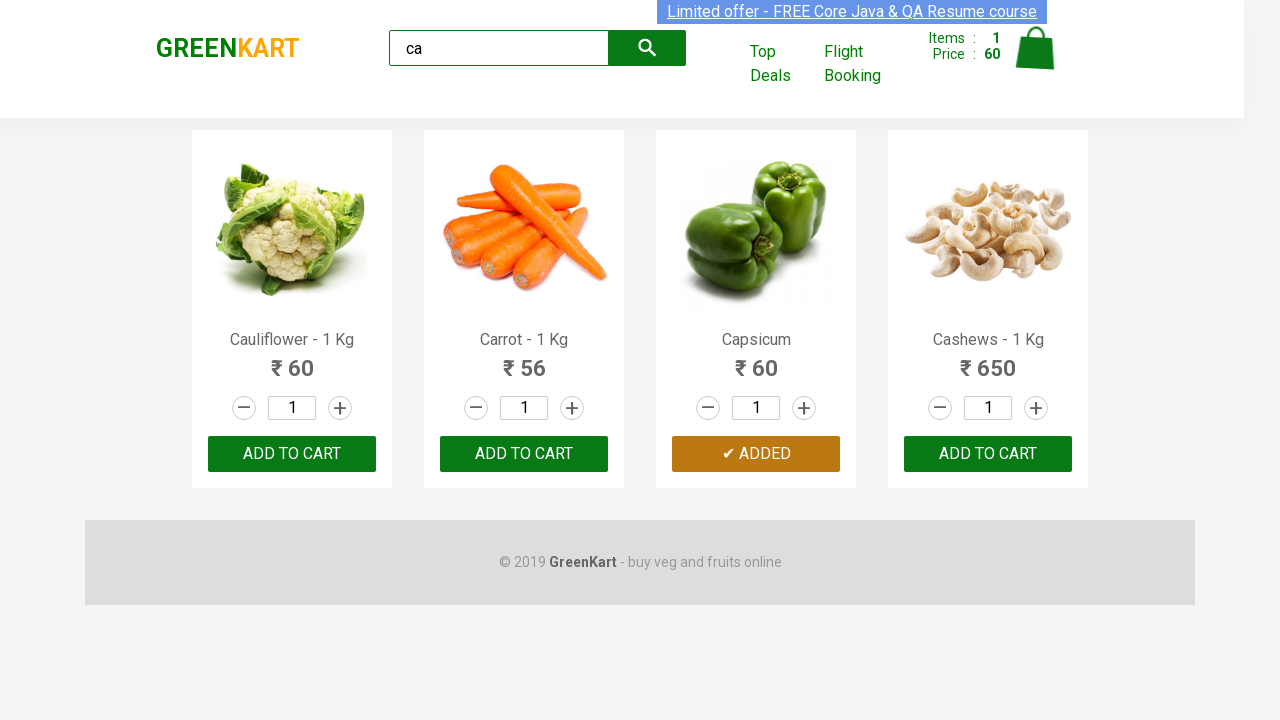

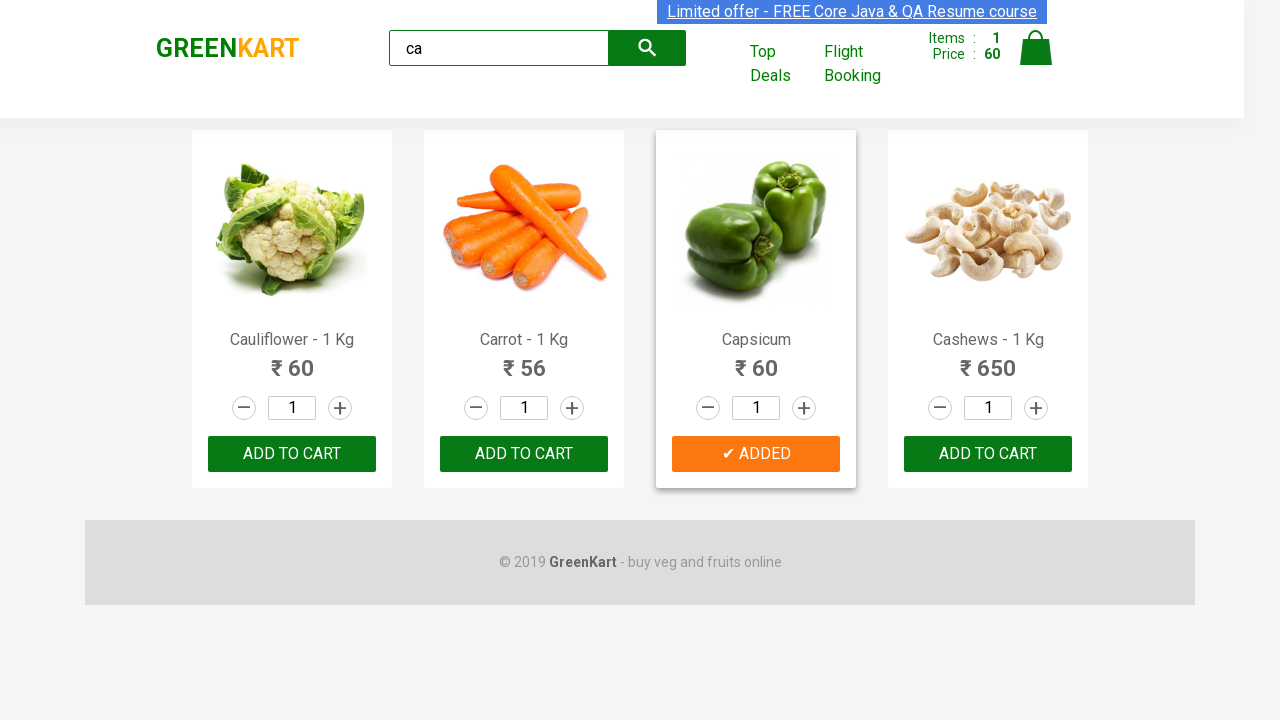